Navigates to a practice automation page, scrolls to a web table, and interacts with table elements to verify row and column data

Starting URL: https://rahulshettyacademy.com/AutomationPractice/

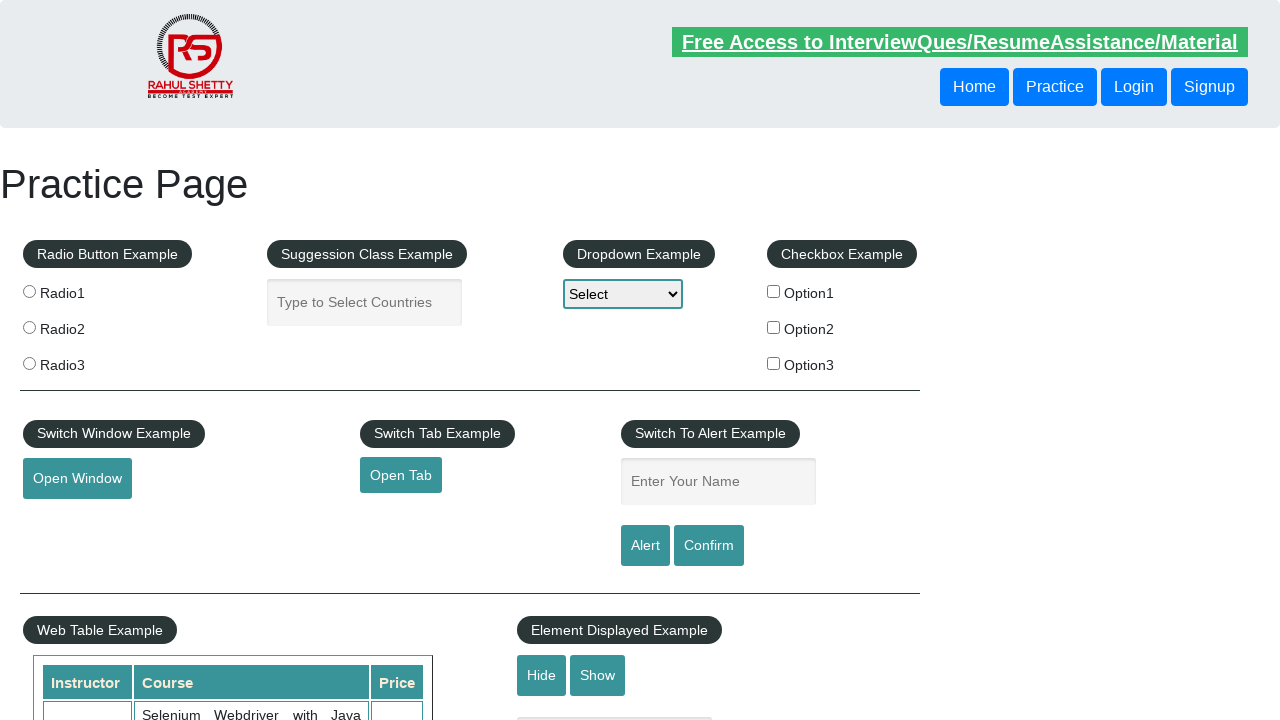

Scrolled down 500px to make web table visible
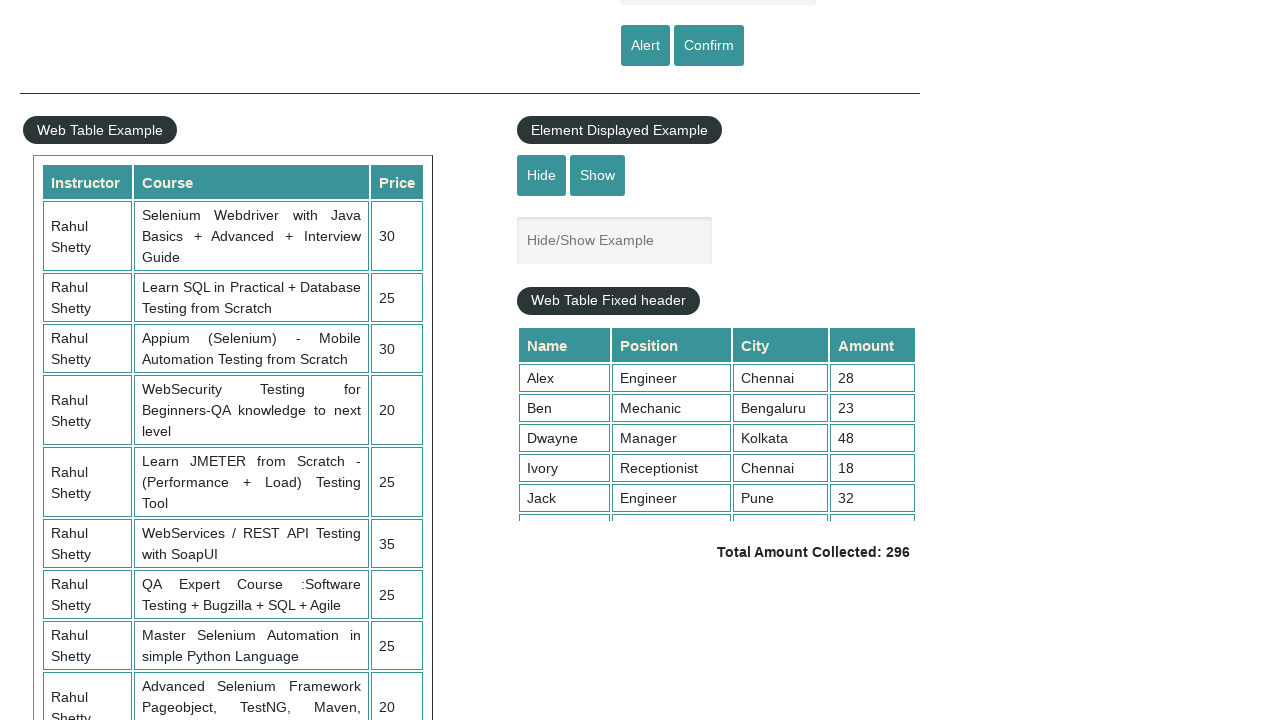

Web table rows loaded and visible
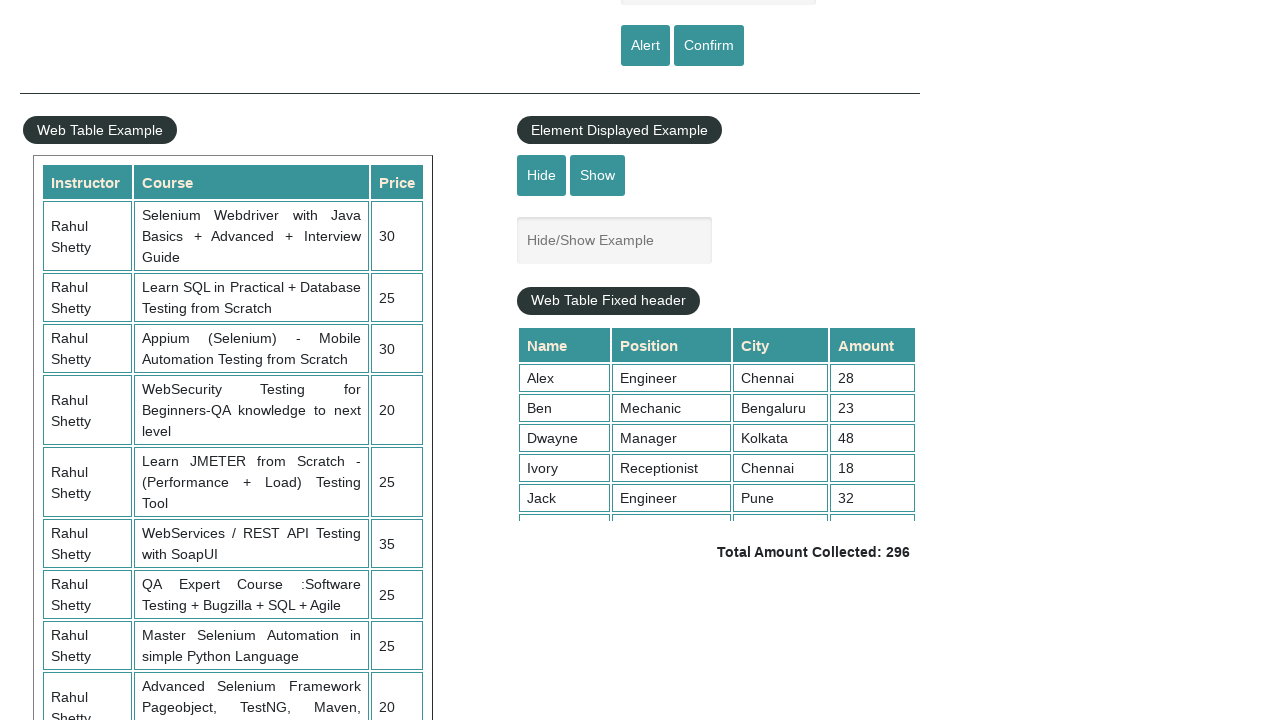

Retrieved all table rows from DOM
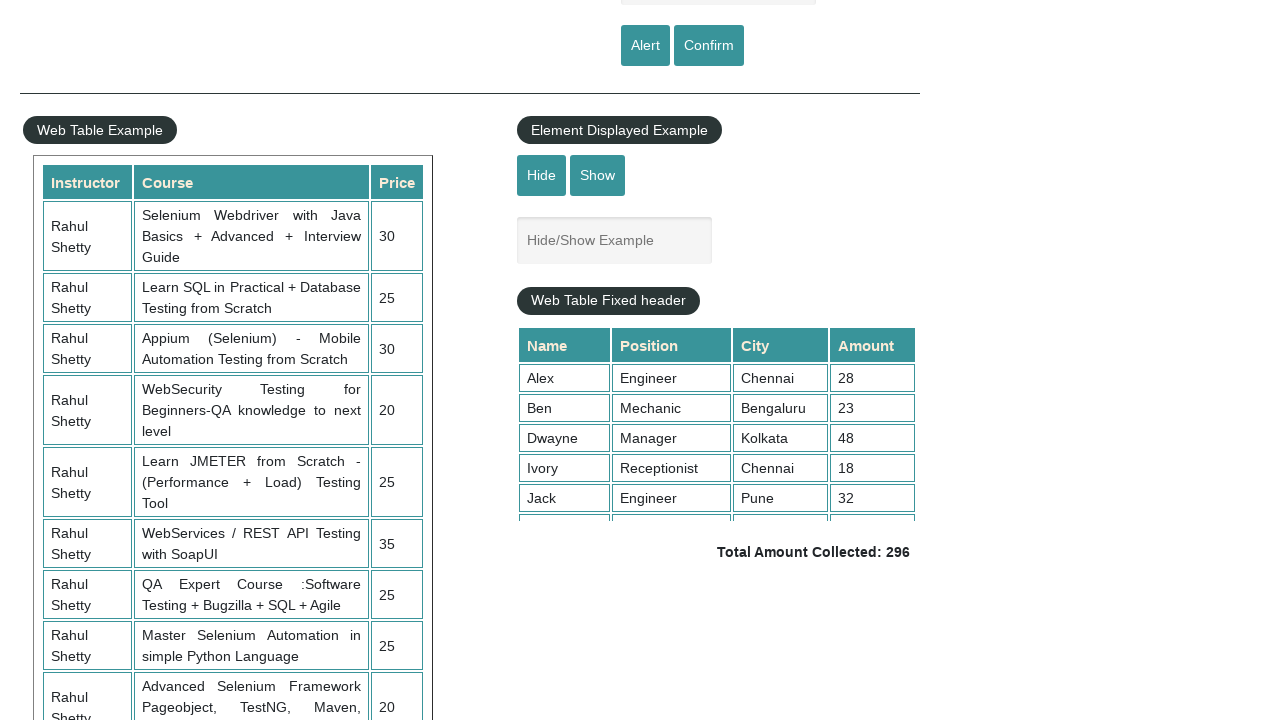

Verified table contains 11 rows
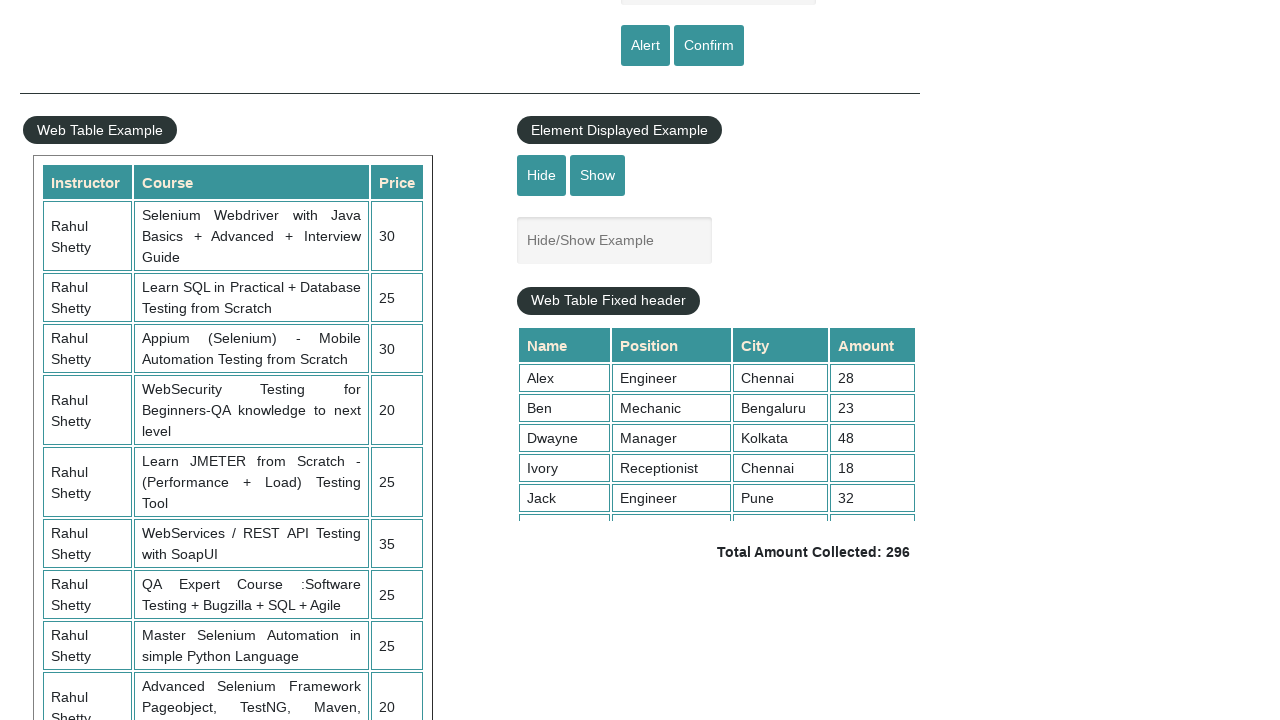

Retrieved all table column headers from DOM
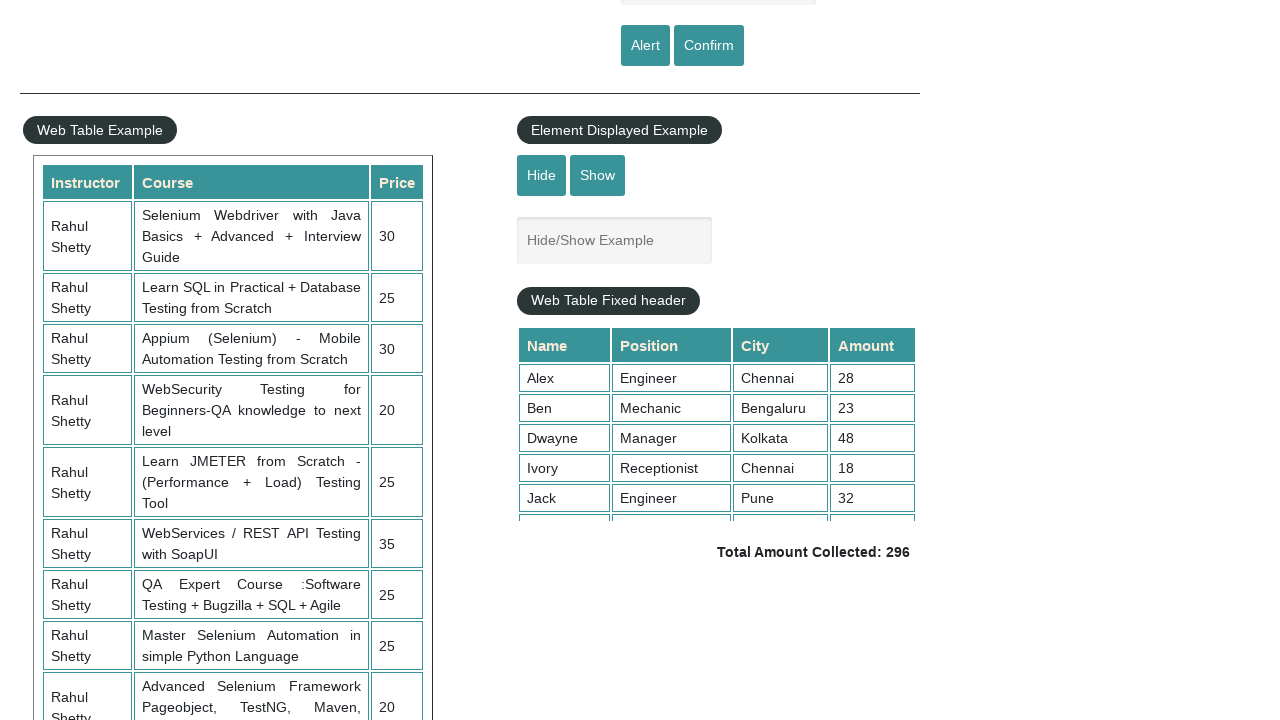

Verified table contains 3 columns
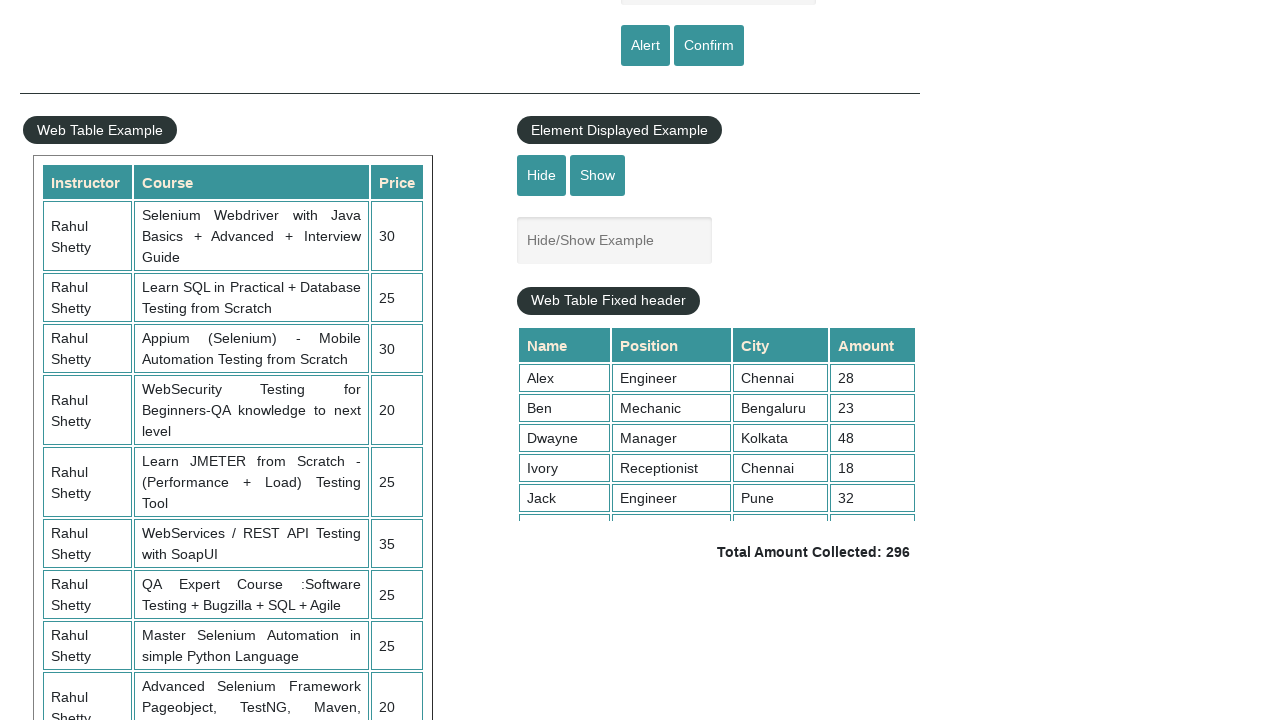

Located second data row in the table
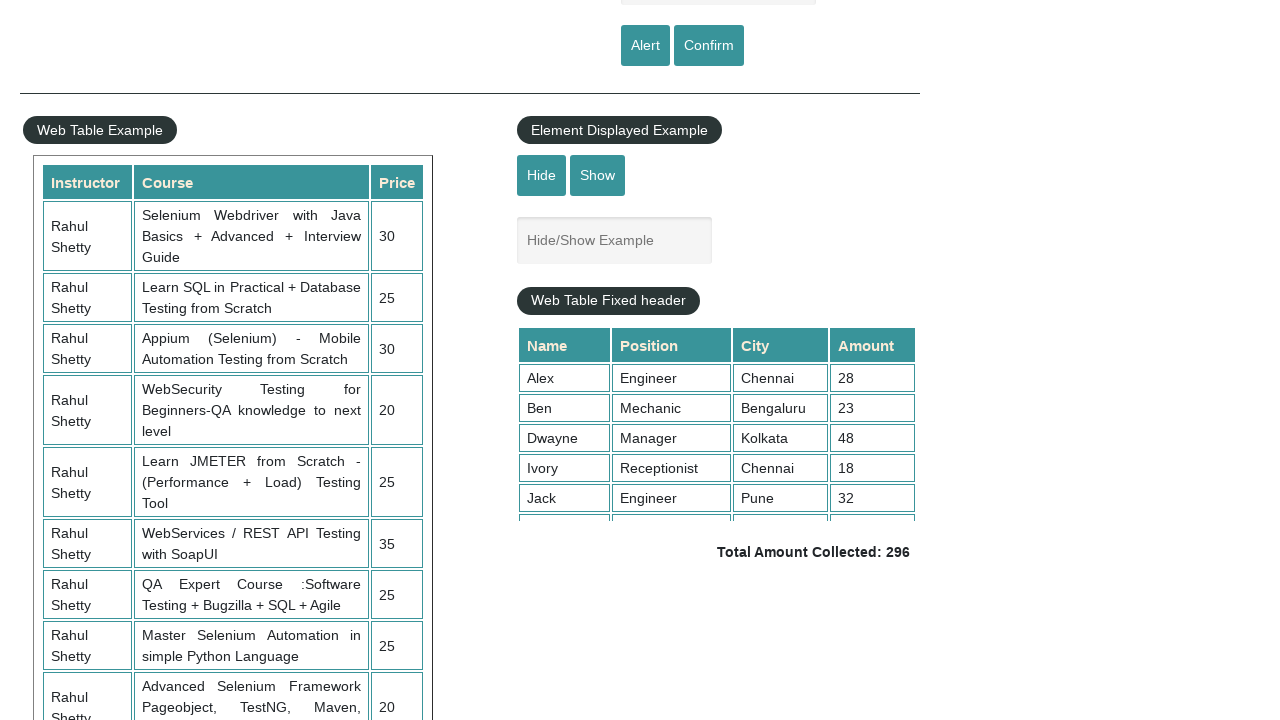

Extracted text content from second row: 
                            Rahul Shetty
                            Learn SQL in Practical + Database Testing from Scratch
                            25
                        
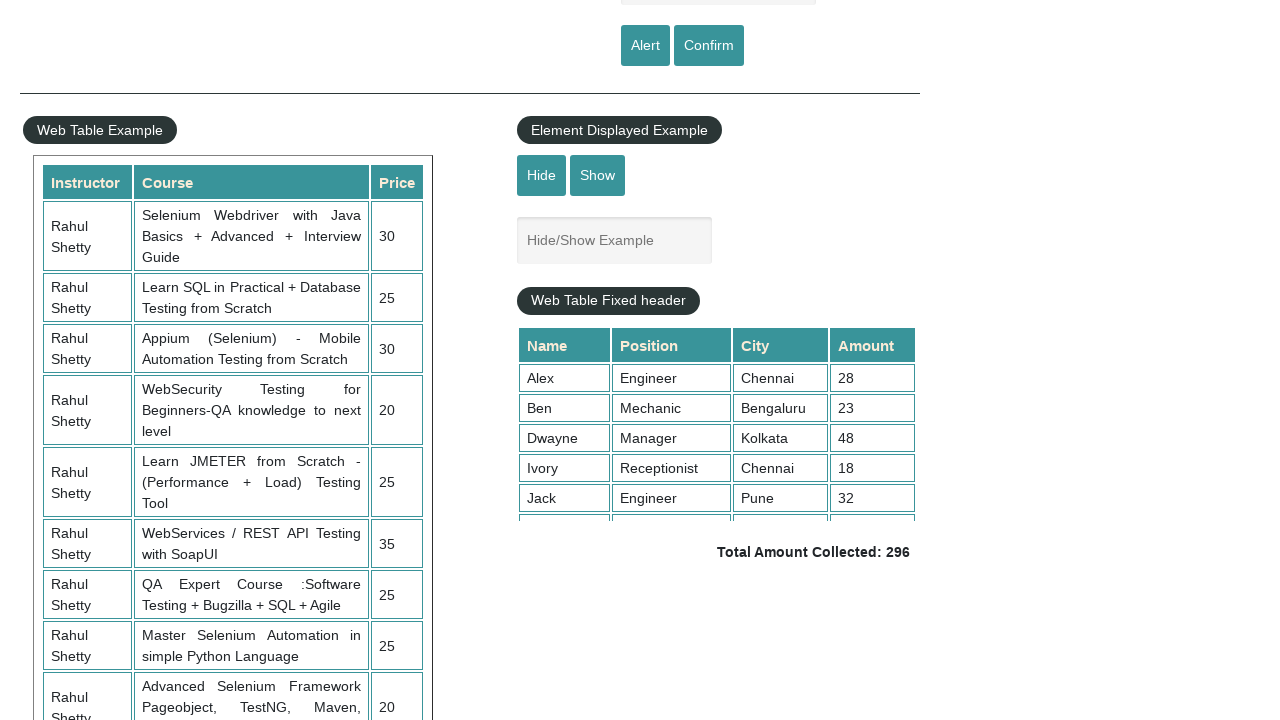

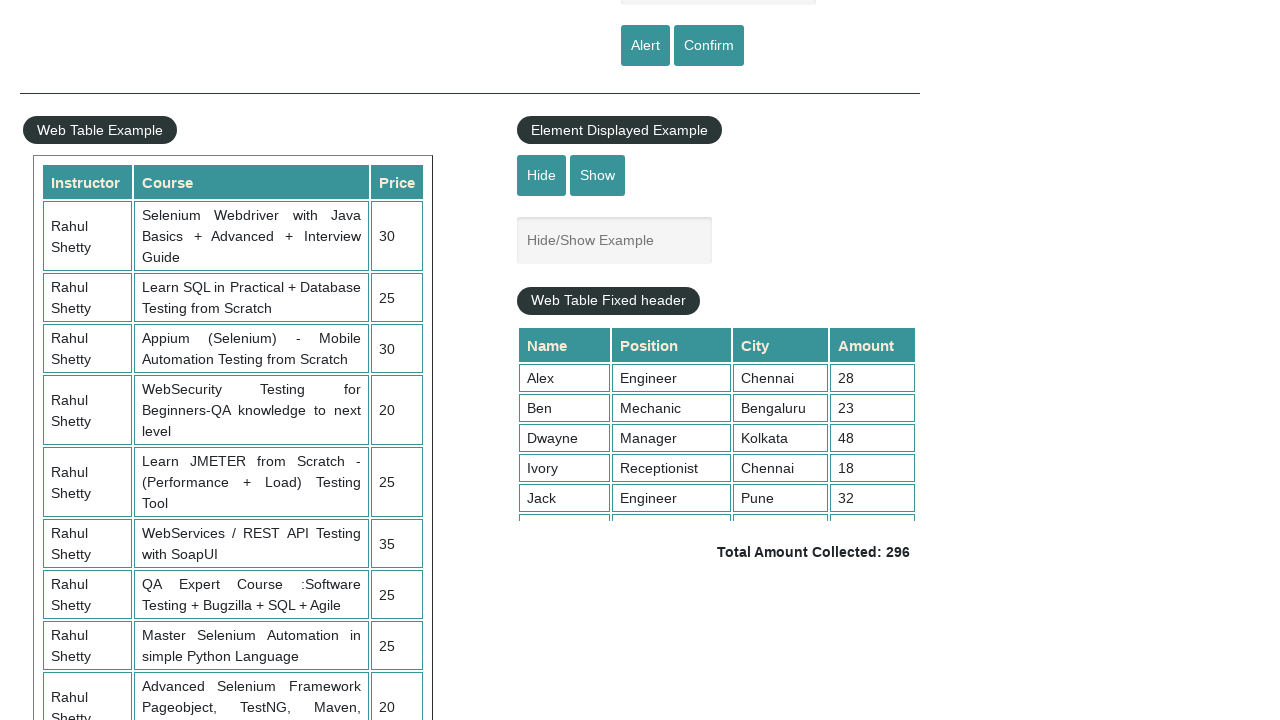